Tests horizontal slider functionality by dragging the slider element and verifying the range output updates

Starting URL: https://the-internet.herokuapp.com/horizontal_slider

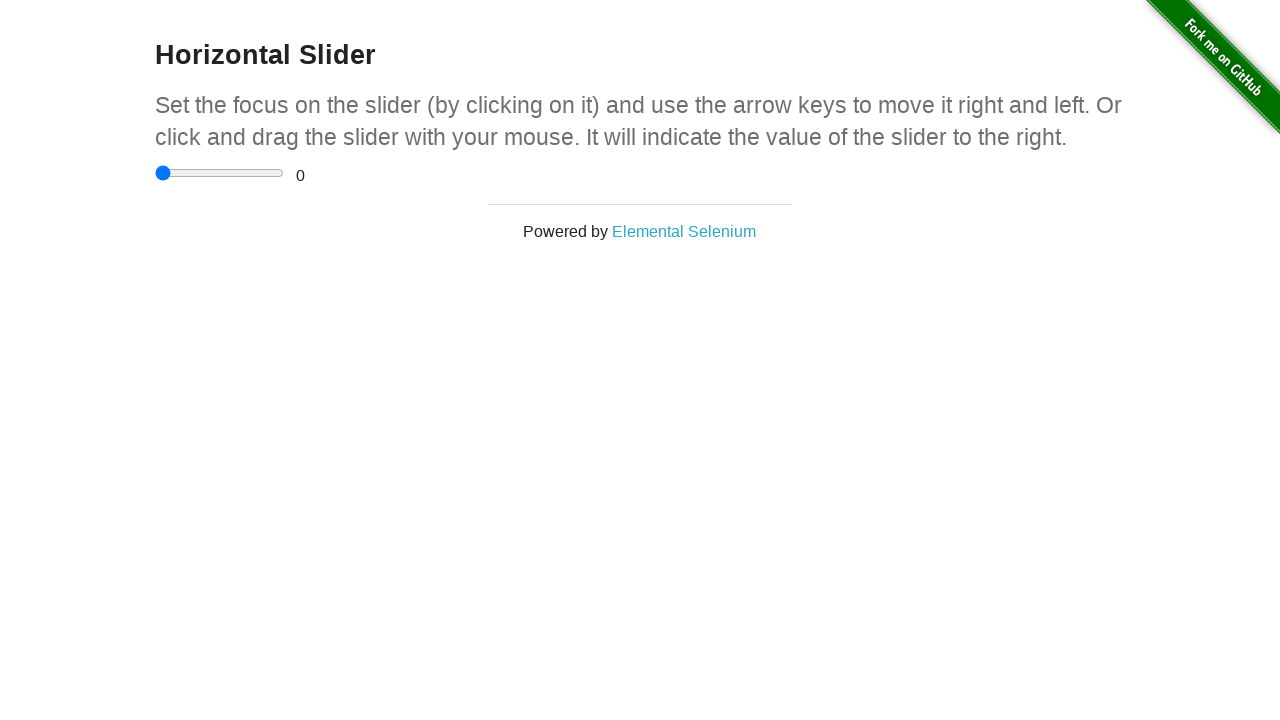

Located the horizontal slider element
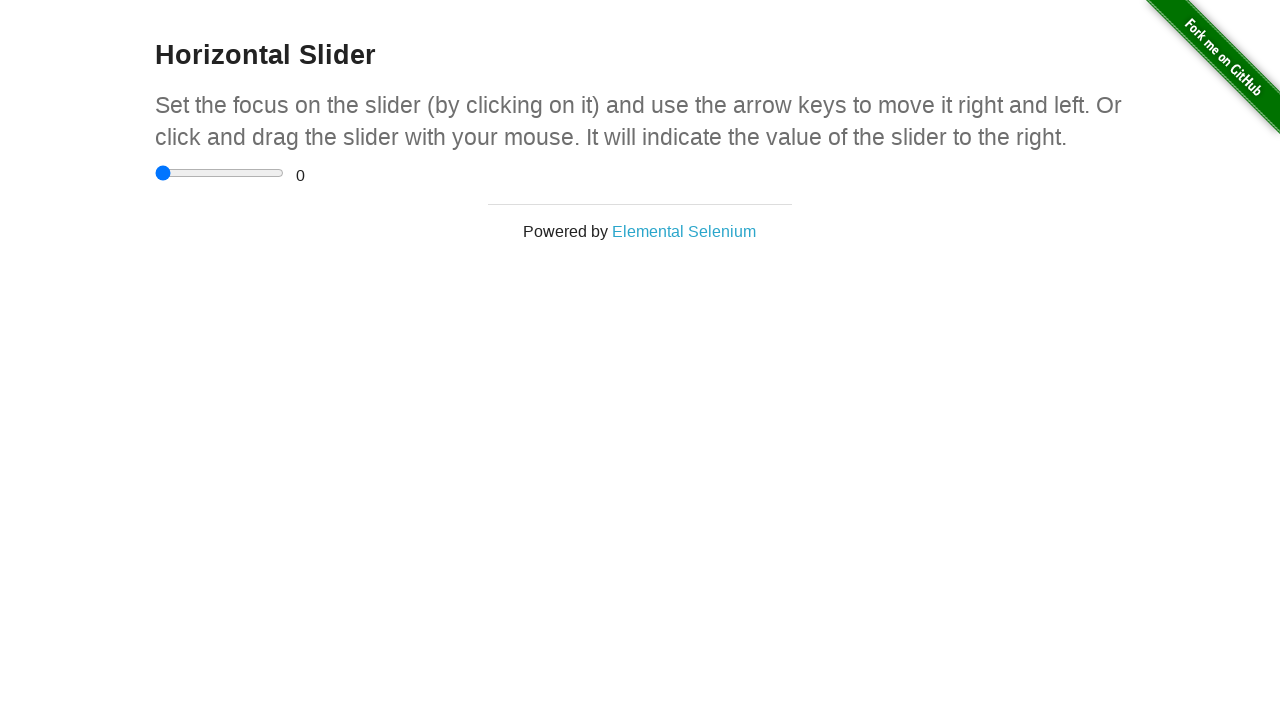

Programmatically incremented slider value by 0.5 and dispatched input/change events
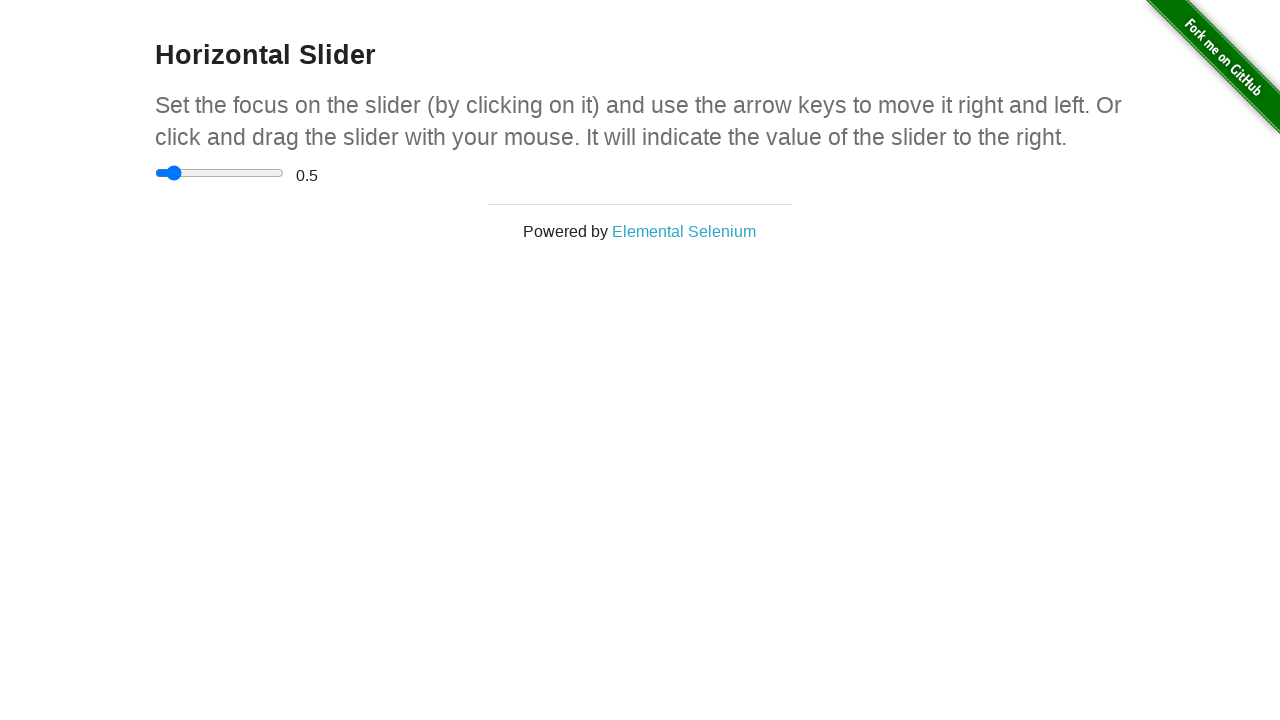

Retrieved slider bounding box dimensions
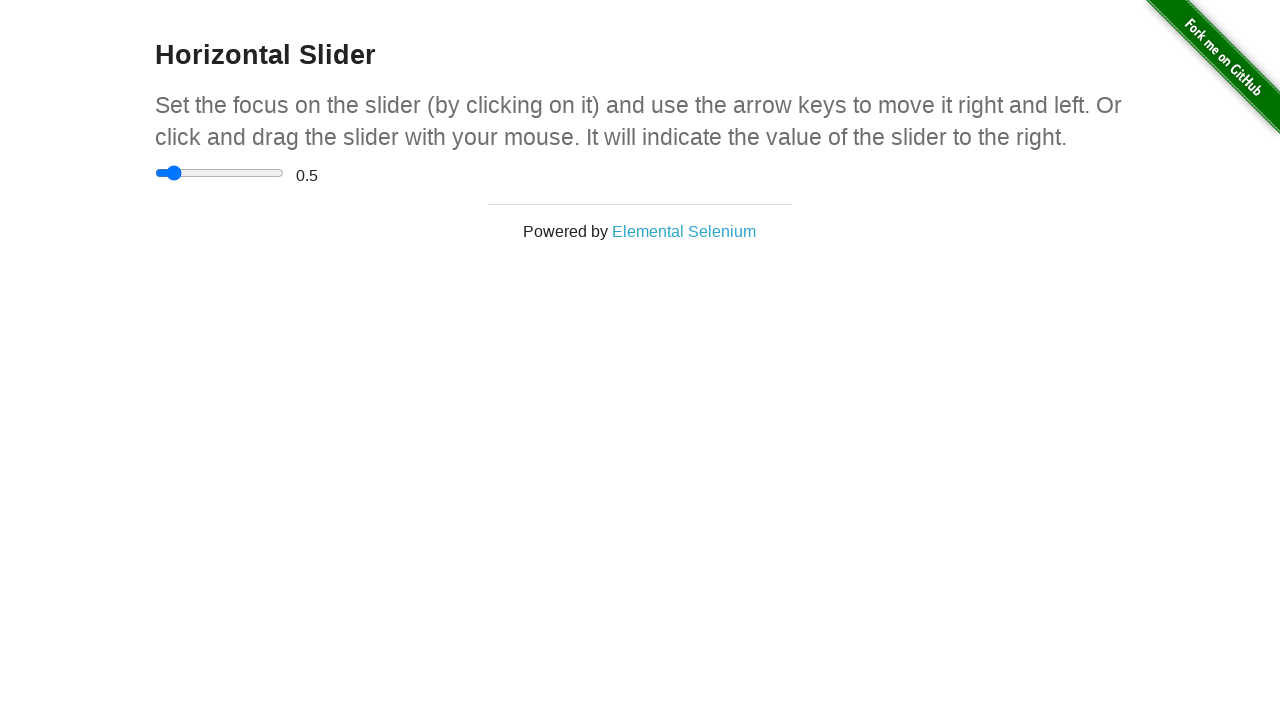

Moved mouse to center of slider element at (220, 173)
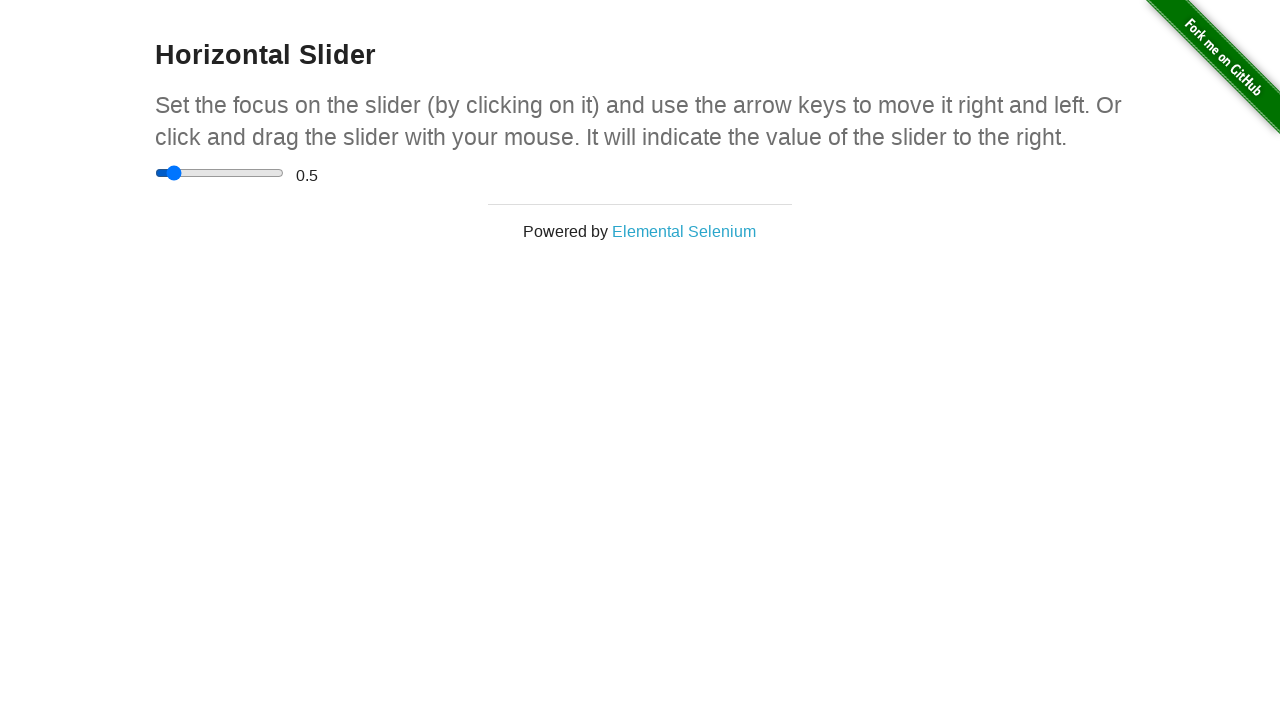

Pressed mouse button down on slider at (220, 173)
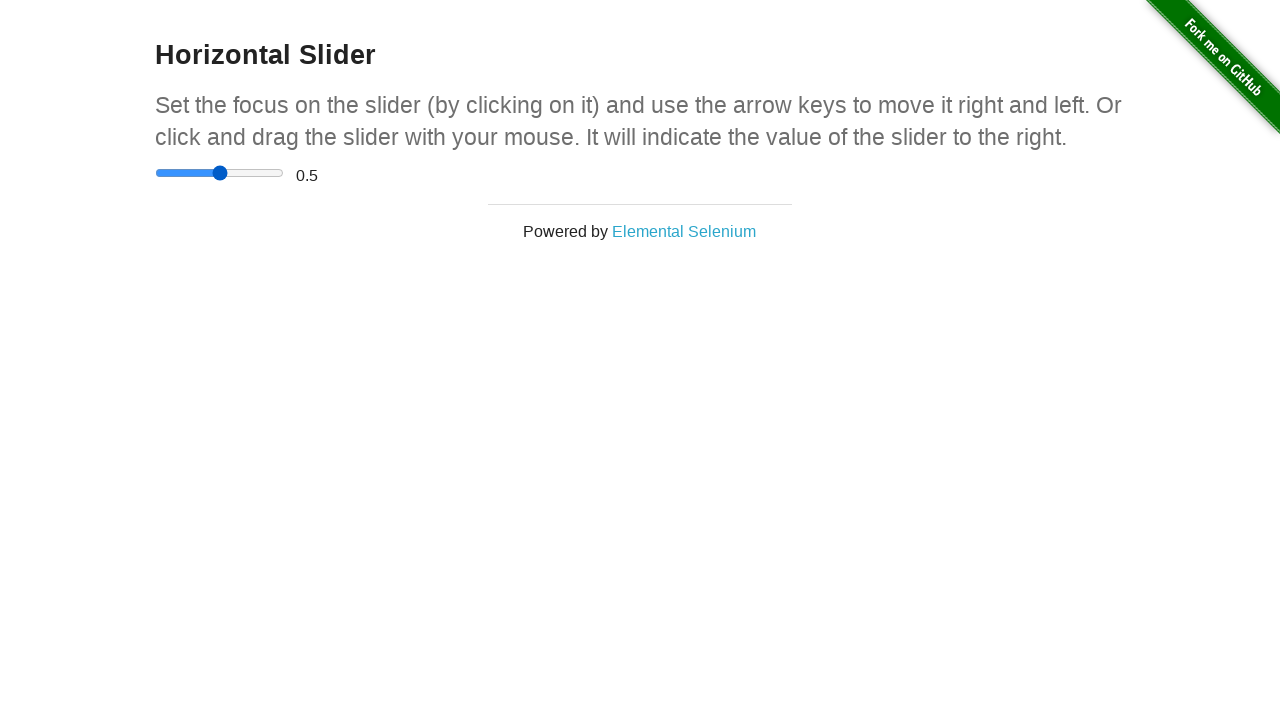

Dragged slider 10 pixels to the right at (230, 173)
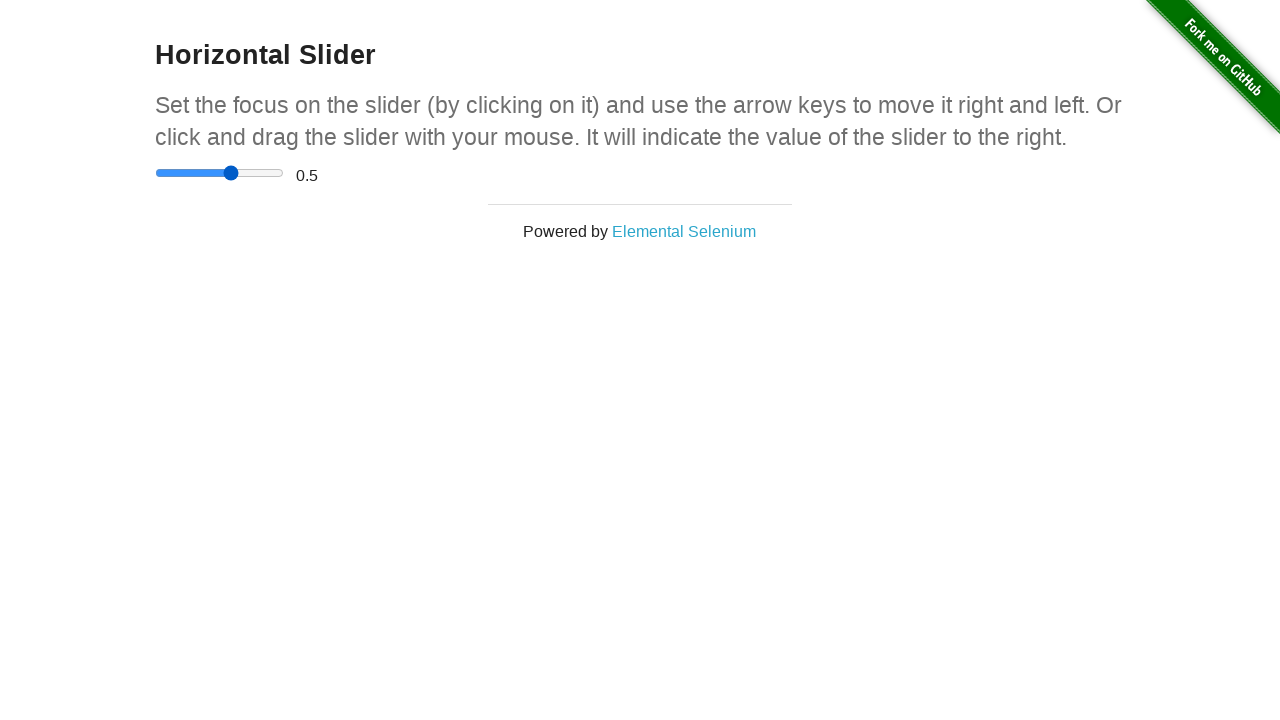

Released mouse button to complete drag action at (230, 173)
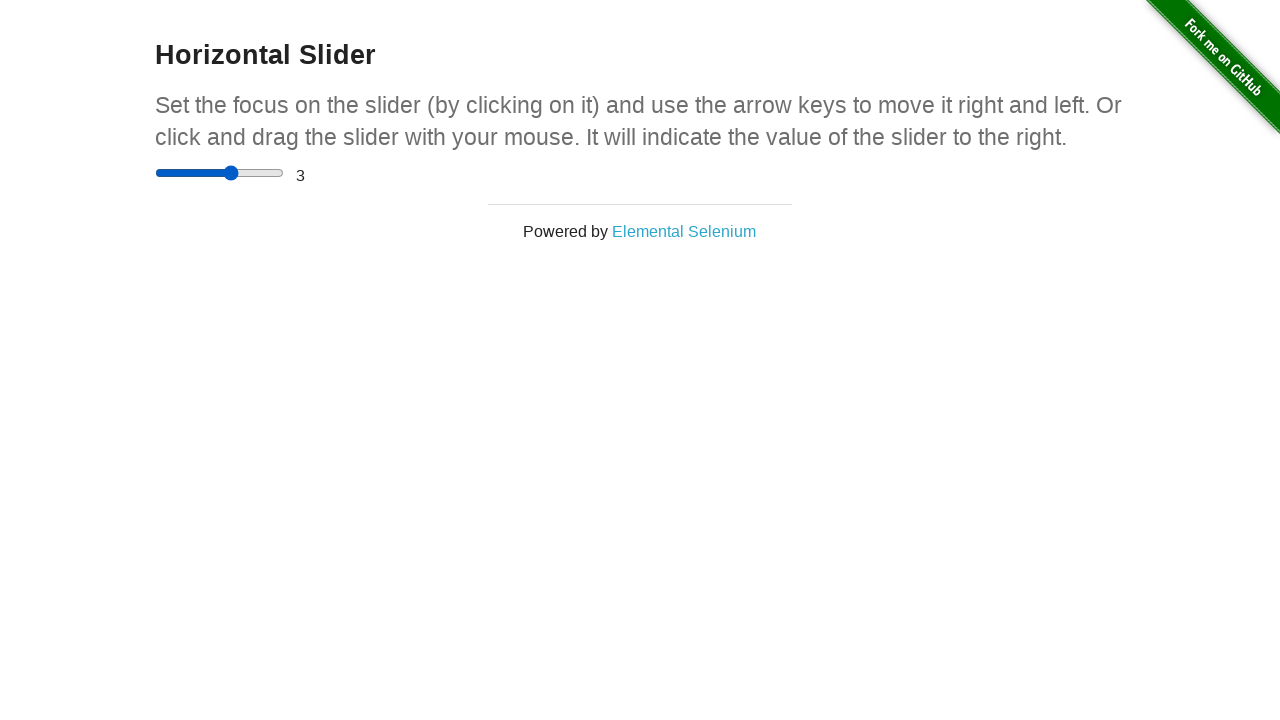

Waited 1000ms for slider value to update
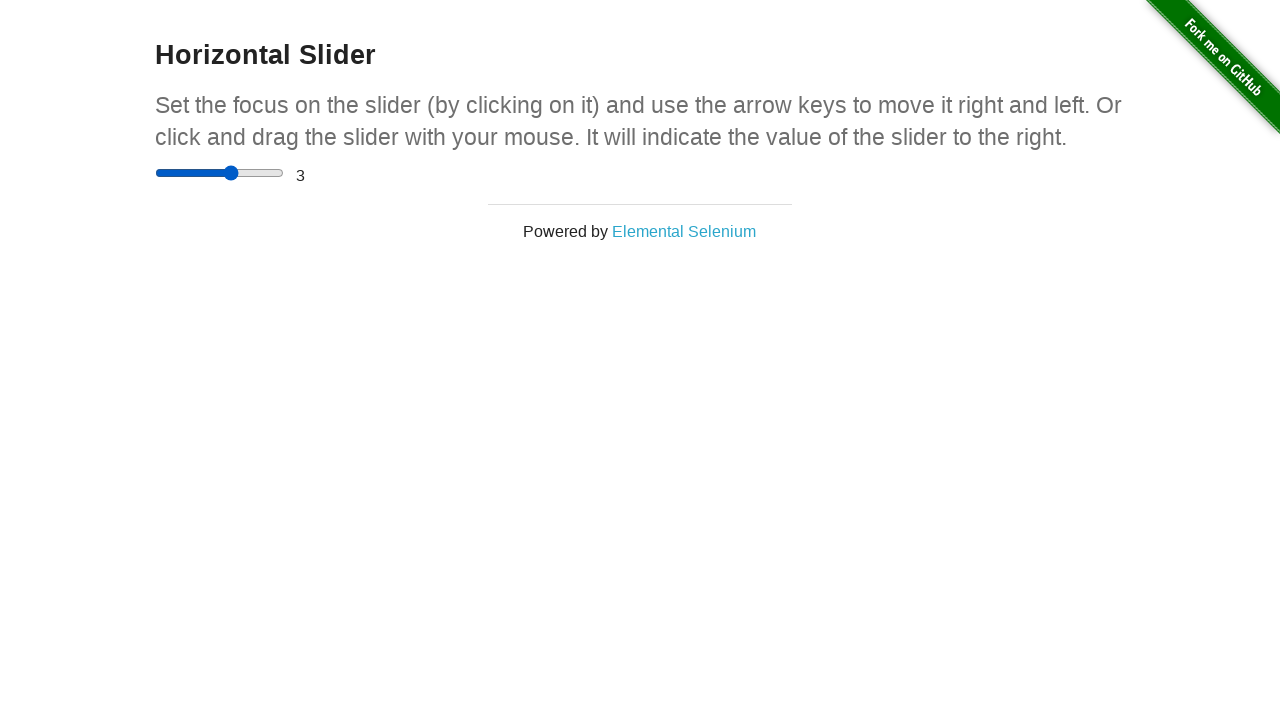

Verified range output element (#range) is present
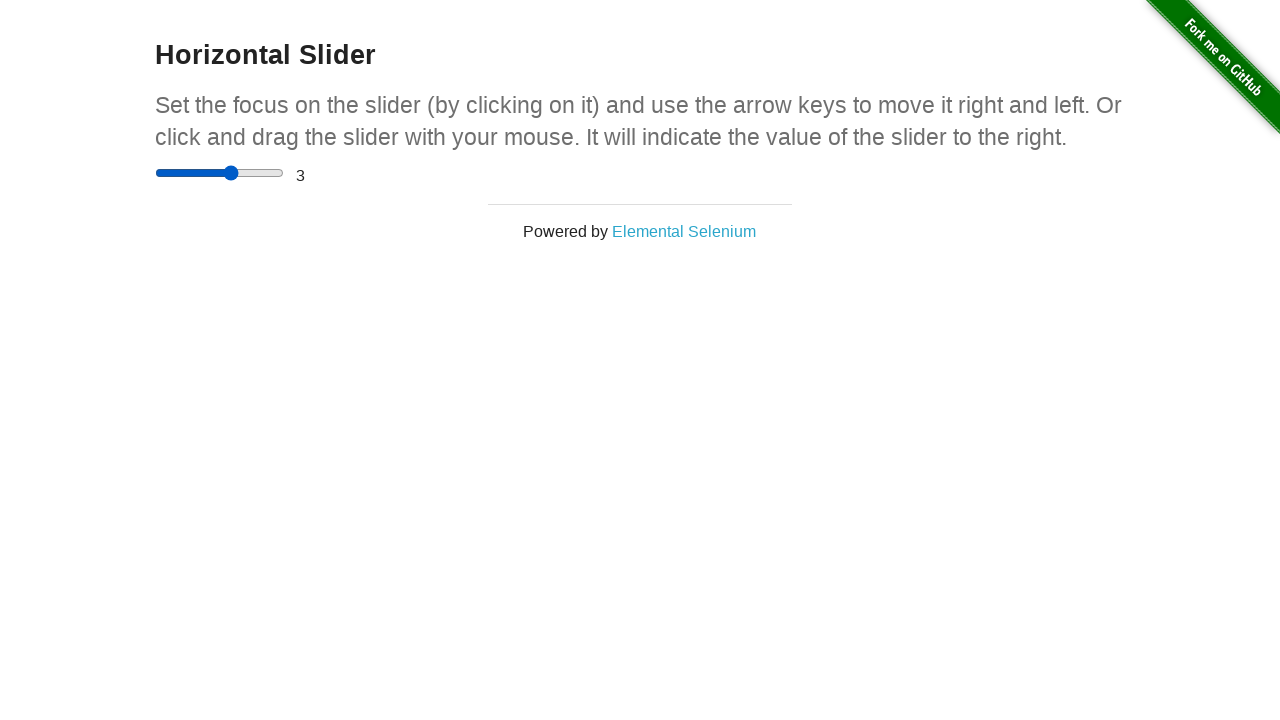

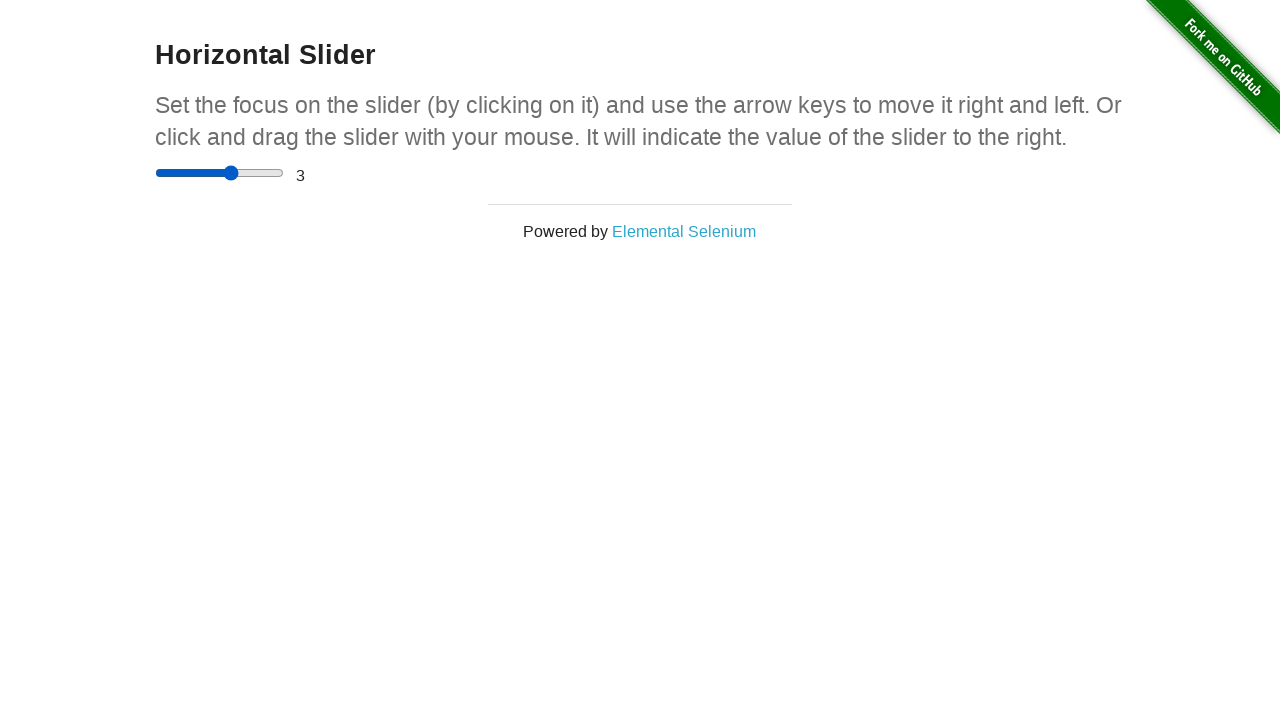